Tests a registration form by clicking a start button, filling in login and password fields, agreeing to terms, and submitting the form while verifying loading states

Starting URL: https://victoretc.github.io/selenium_waits/

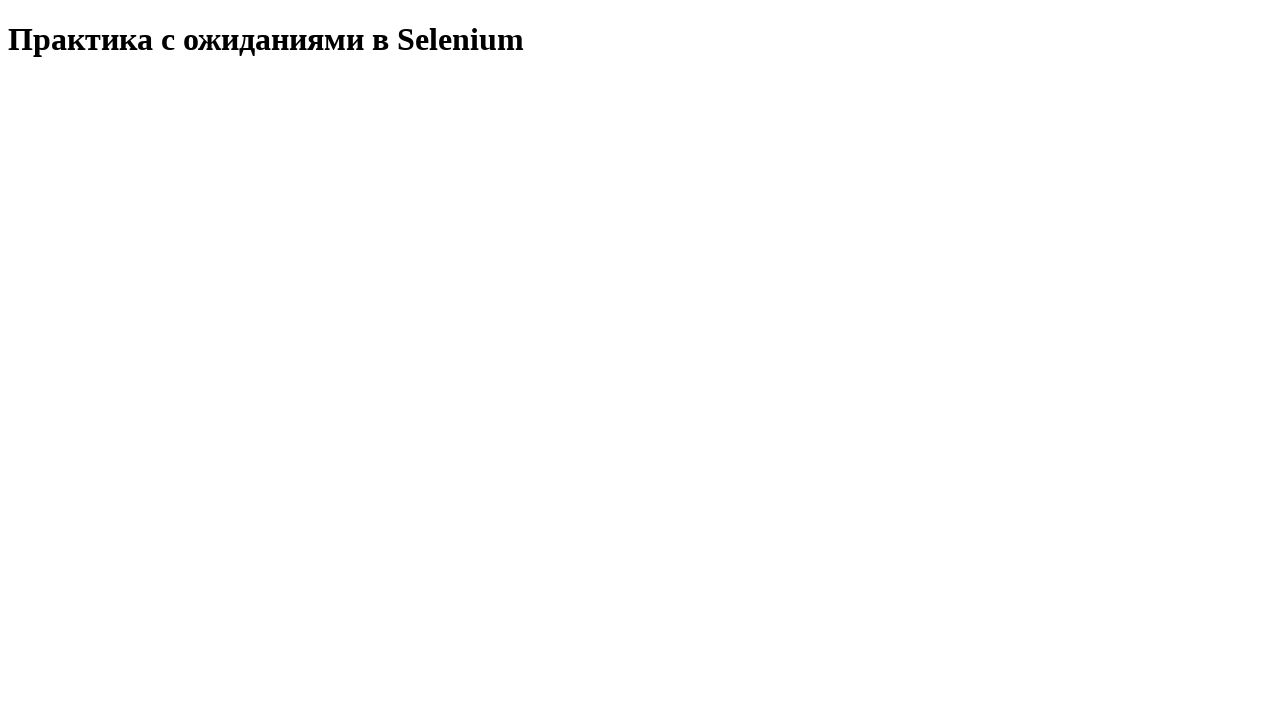

Verified page title matches expected text
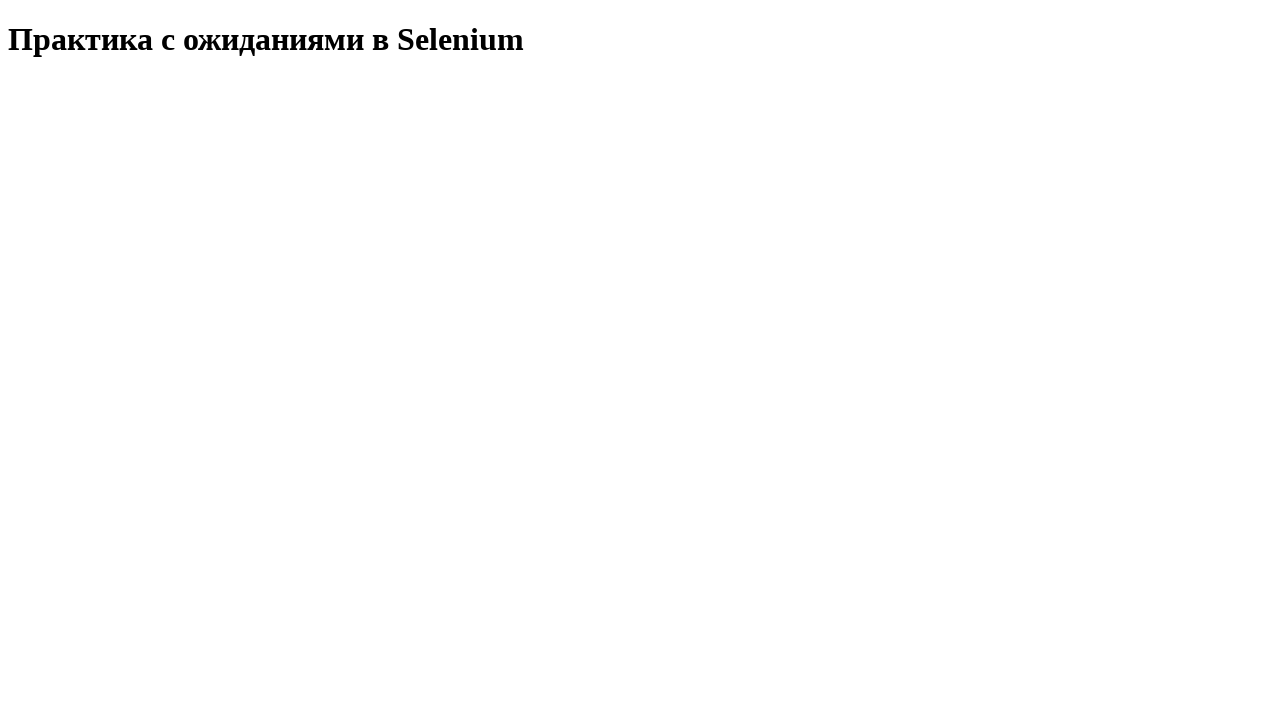

Clicked start test button at (80, 90) on button#startTest
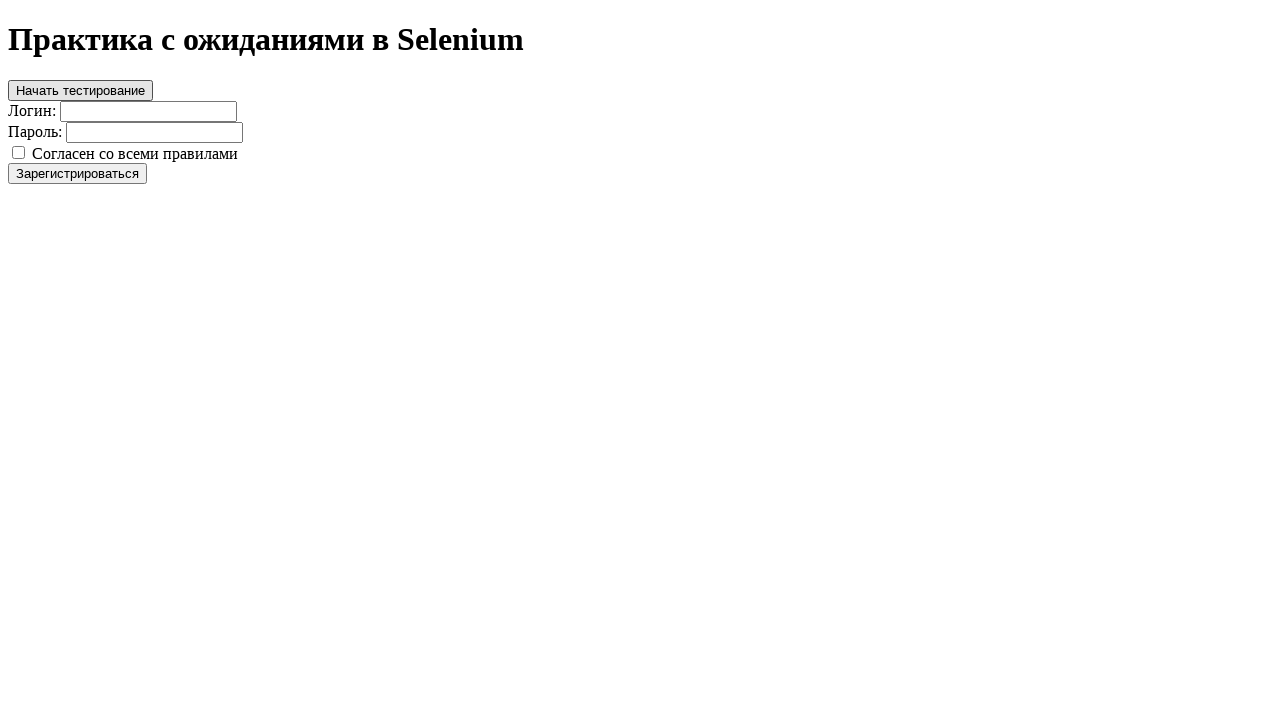

Filled login field with 'login' on input#login
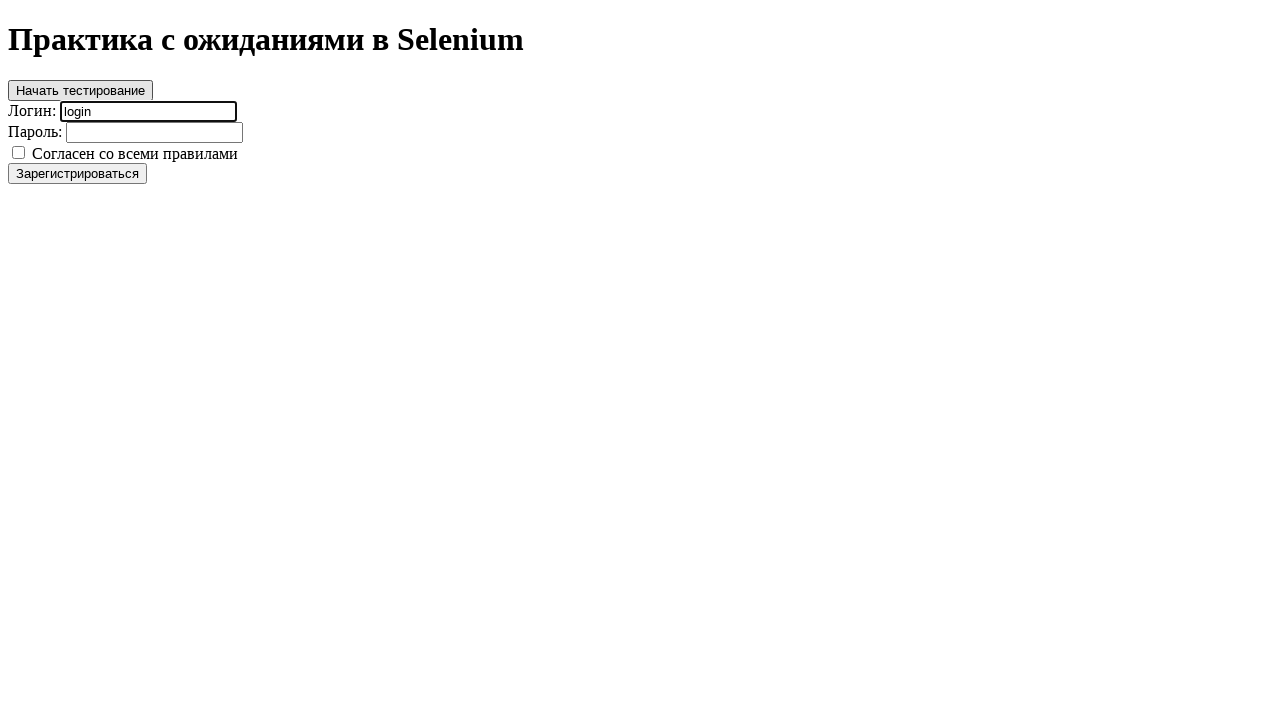

Filled password field with 'password' on input#password
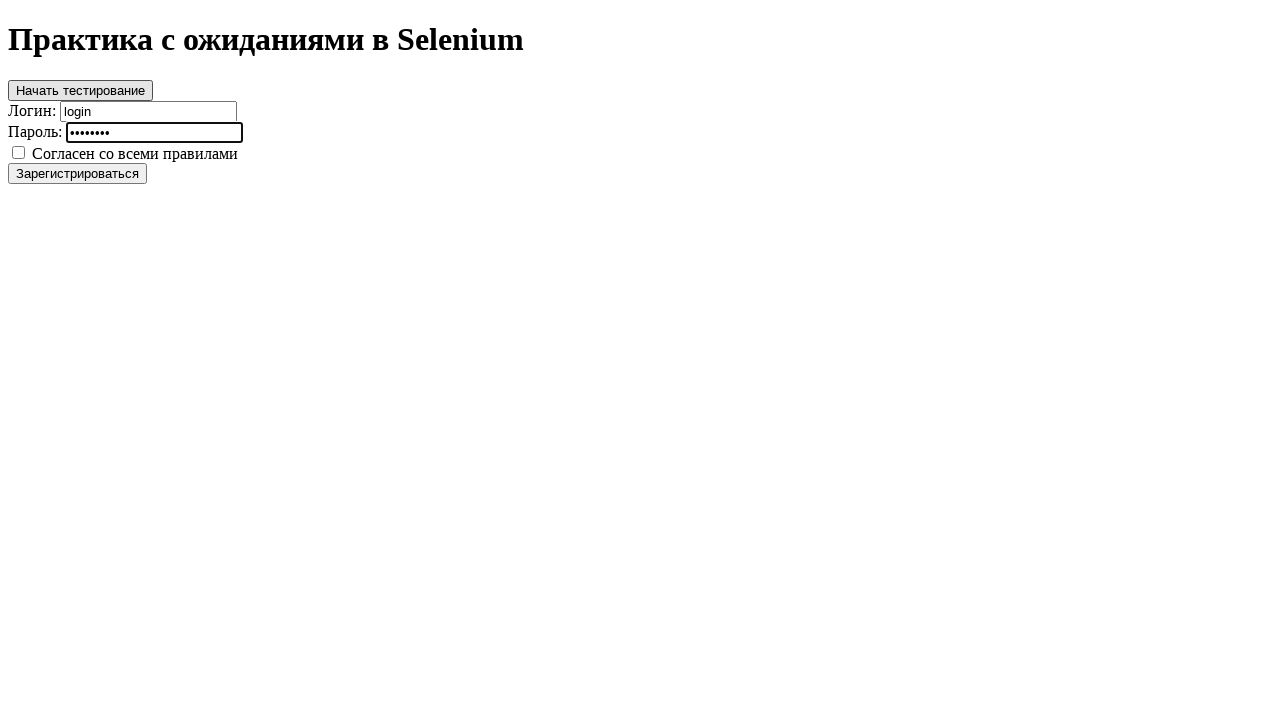

Clicked agreement checkbox at (18, 152) on input#agree
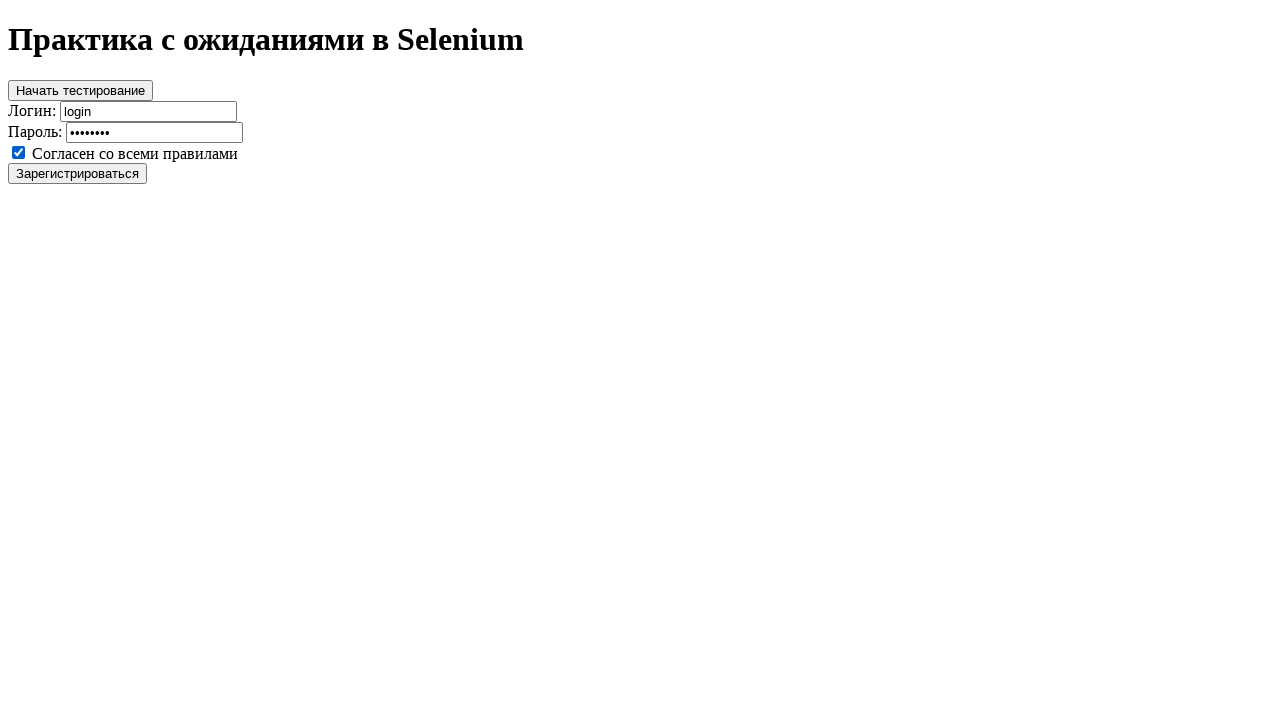

Clicked register button to submit form at (78, 173) on button#register
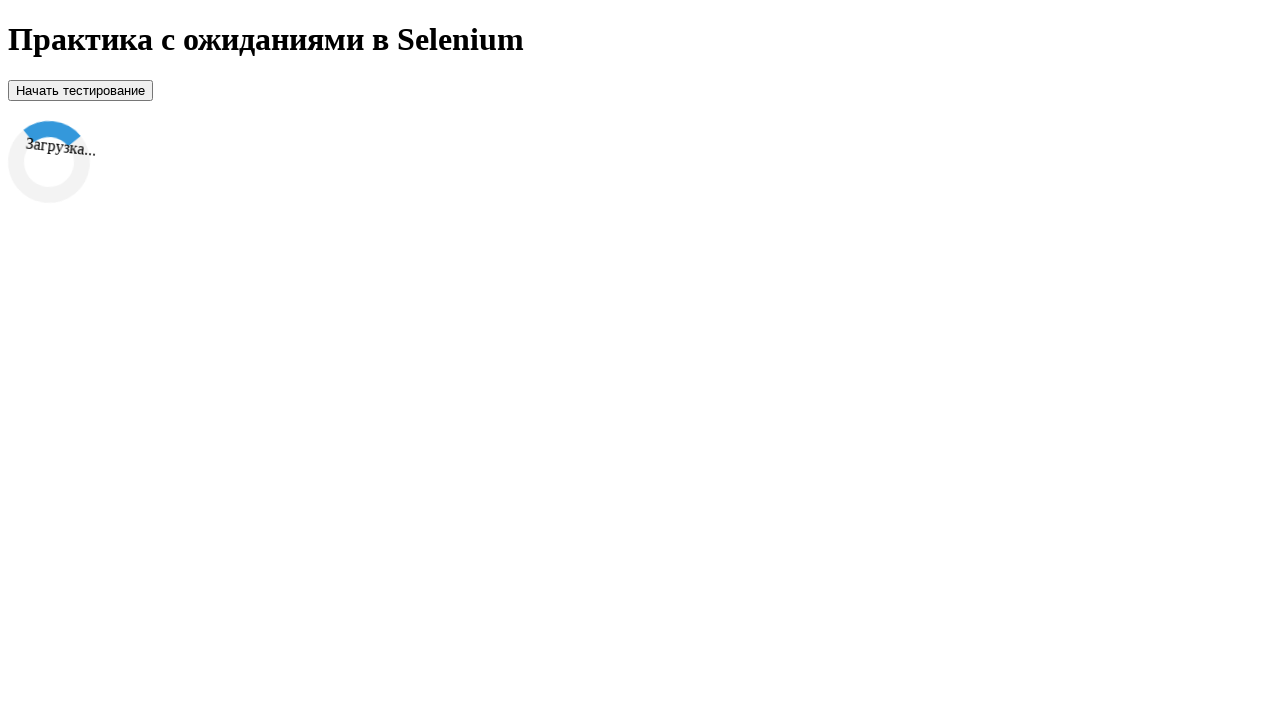

Verified loader is displayed
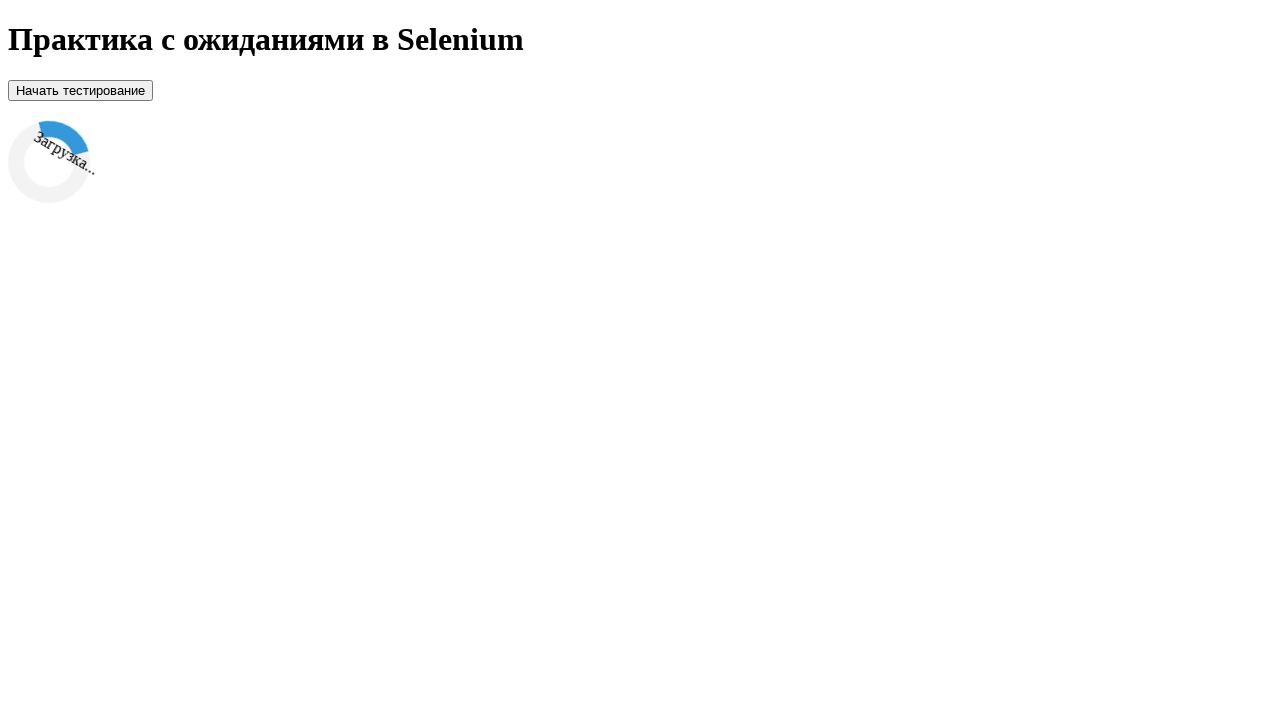

Success message appeared
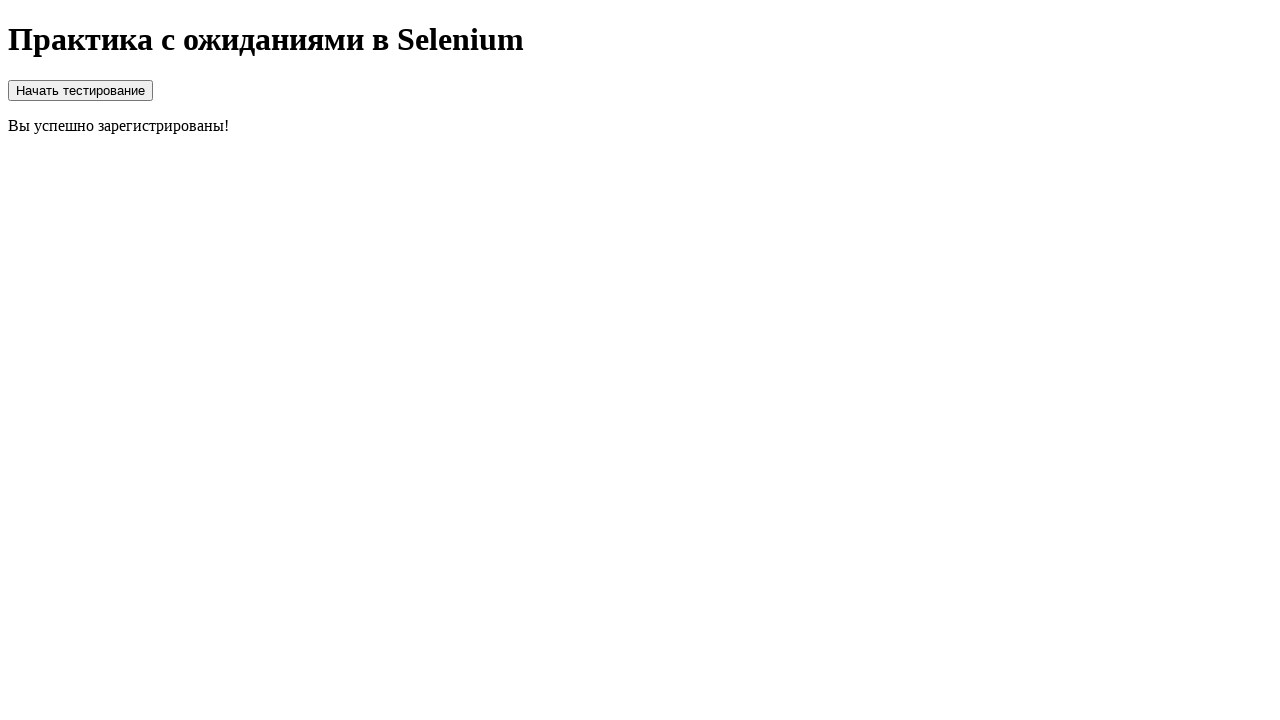

Verified success message text is 'Вы успешно зарегистрированы!'
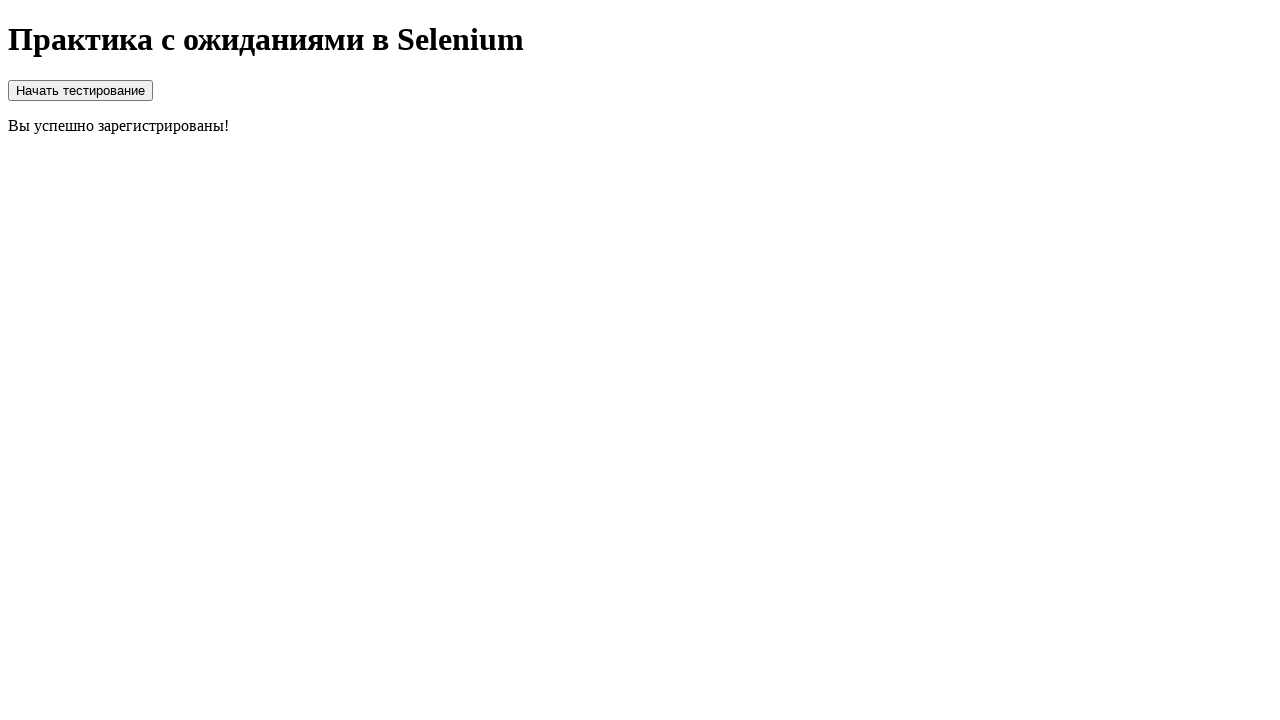

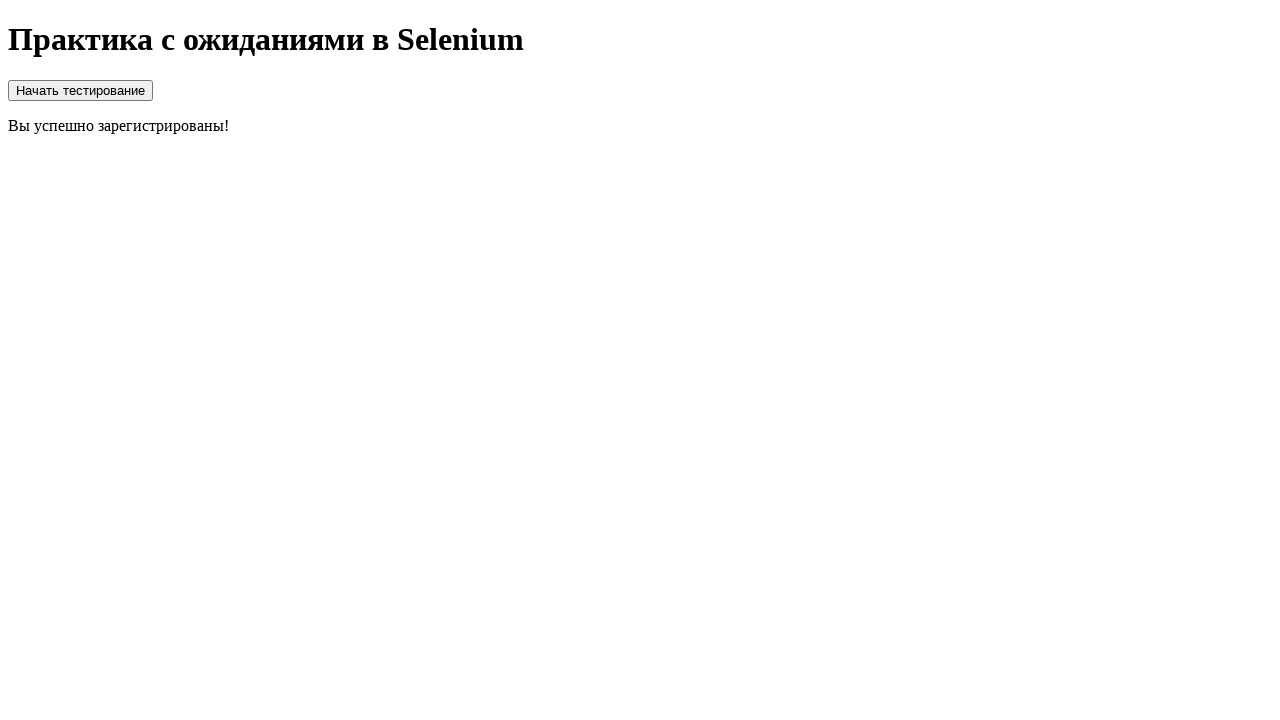